Tests page scrolling functionality by scrolling down and then scrolling back up on a Bootstrap table documentation page

Starting URL: https://mdbootstrap.com/docs/b4/jquery/tables/scroll/

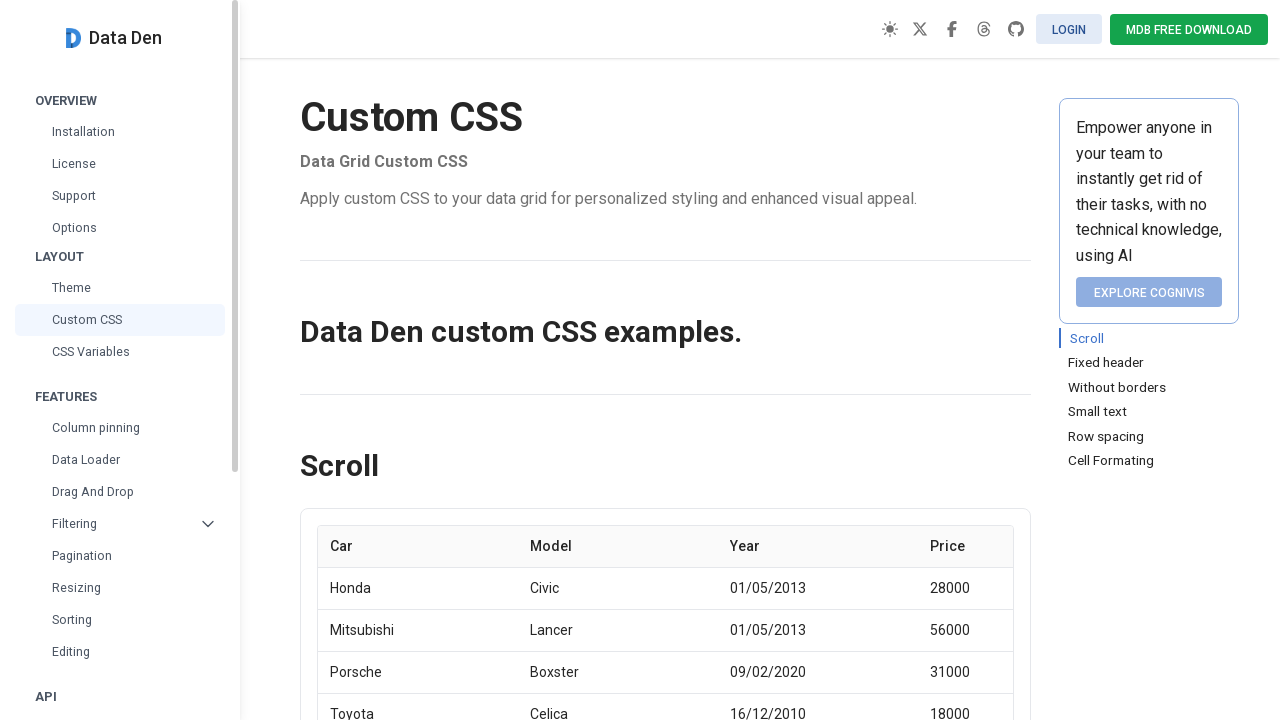

Scrolled down the page by 1100 pixels
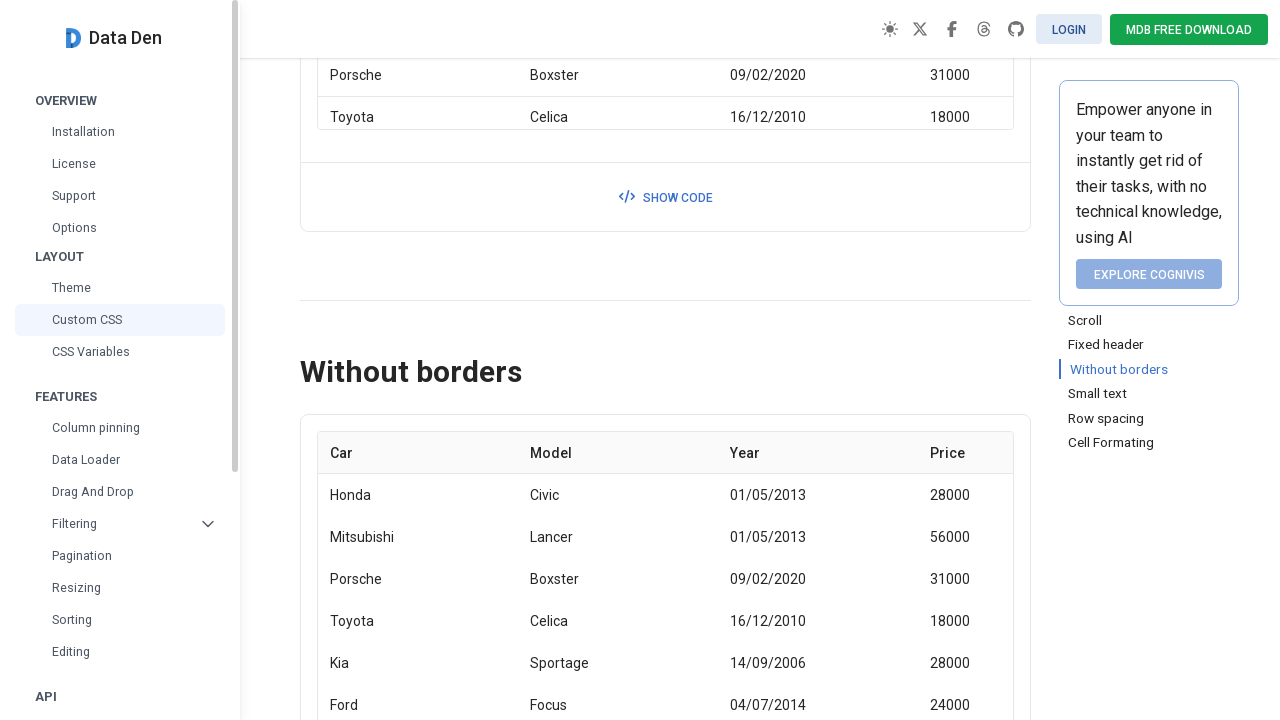

Waited 1000ms for scroll animation to complete
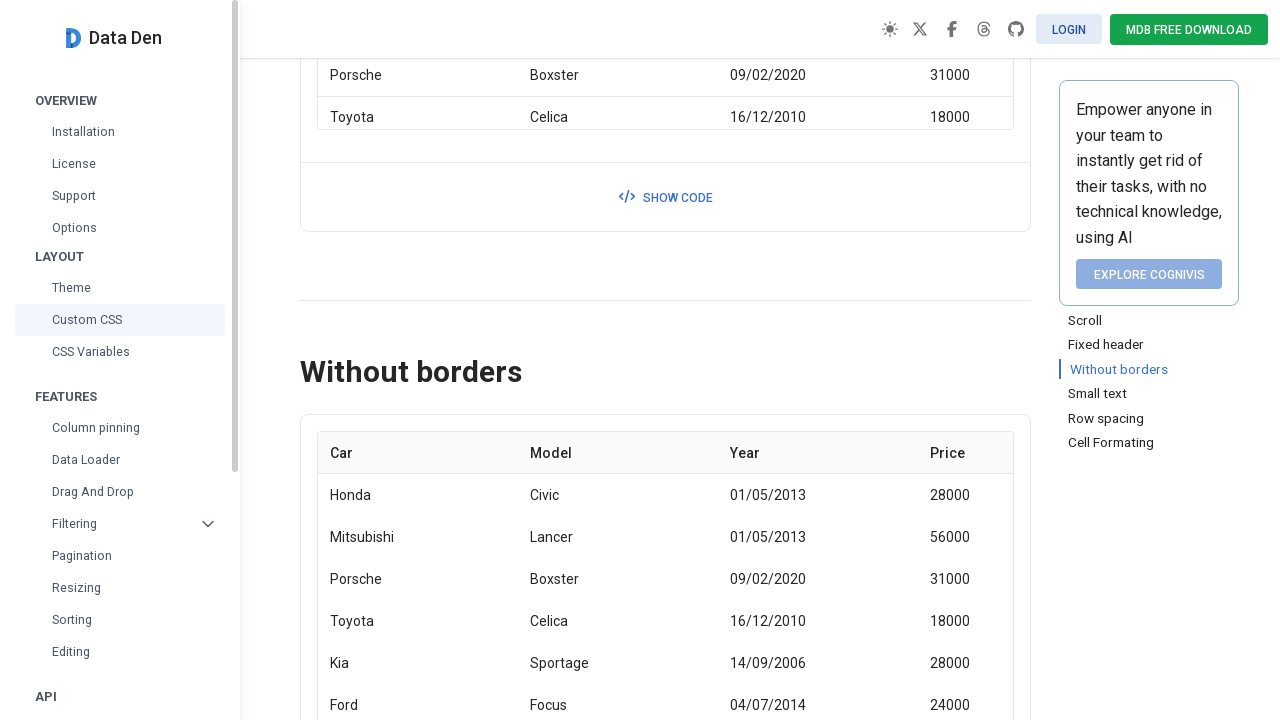

Scrolled up the page by 400 pixels
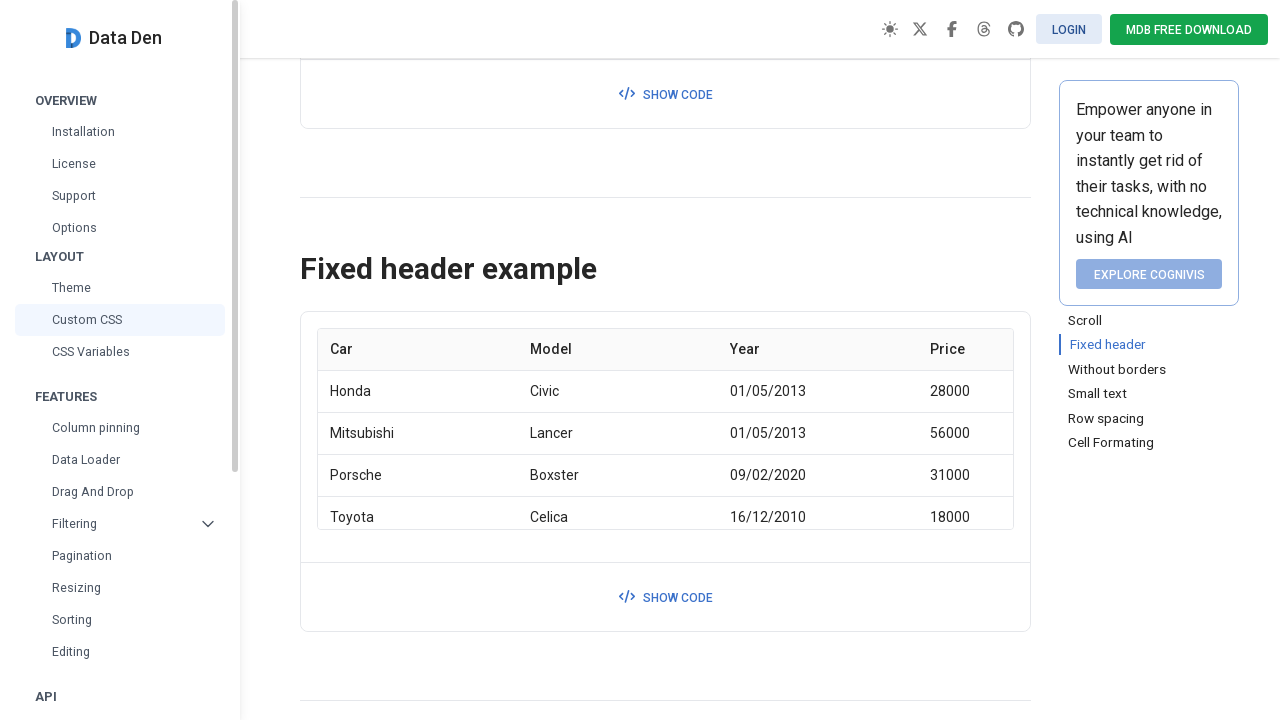

Waited 1000ms for scroll animation to complete
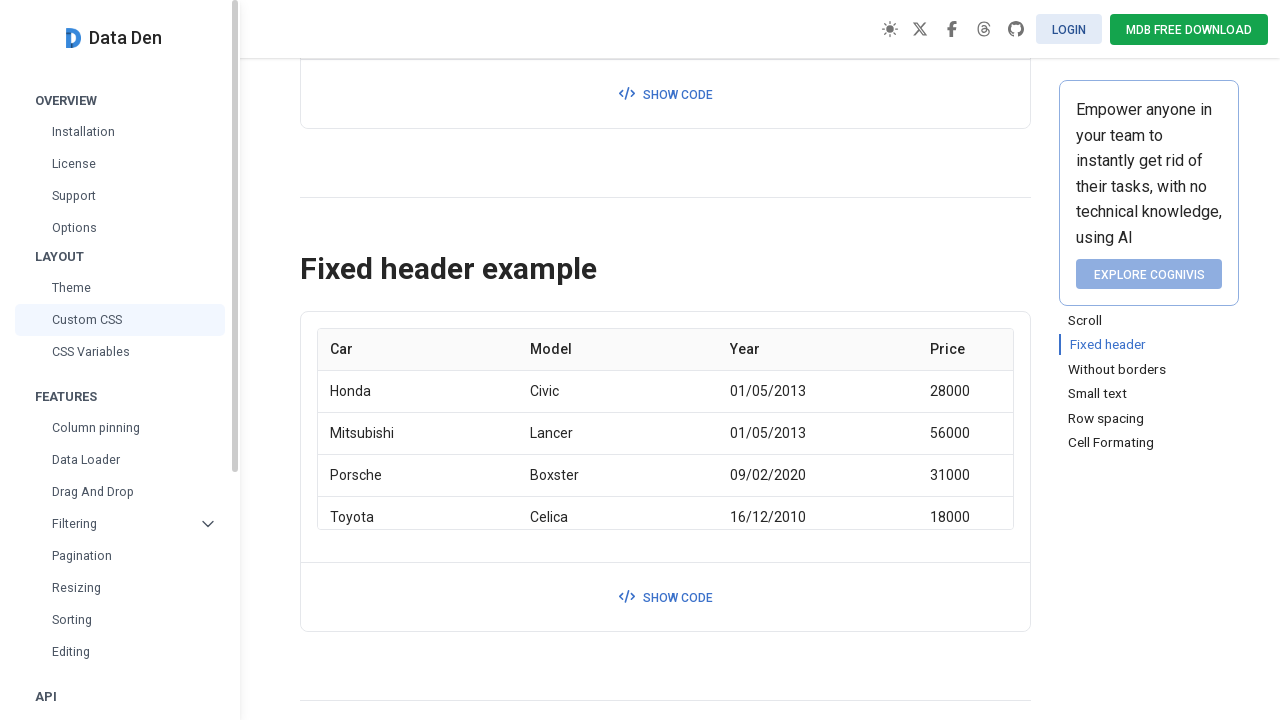

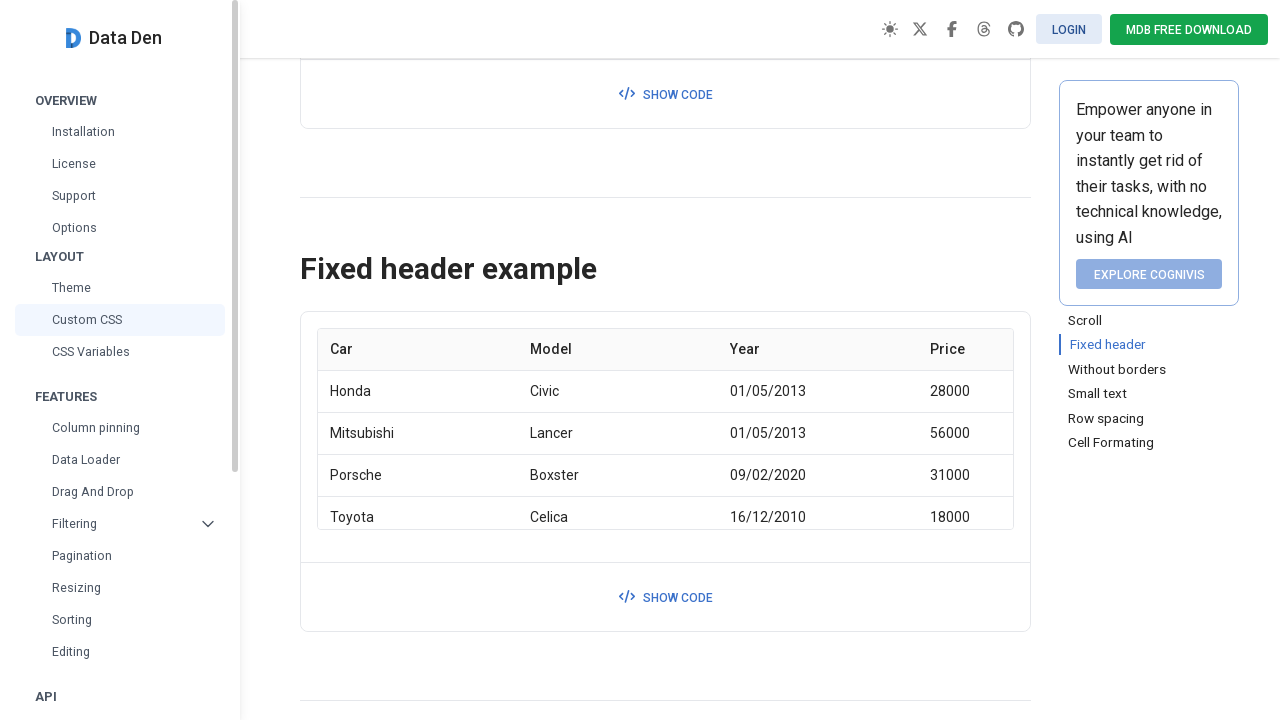